Navigates to an automation practice page, scrolls to the footer section, and verifies that footer links are present

Starting URL: https://rahulshettyacademy.com/AutomationPractice/

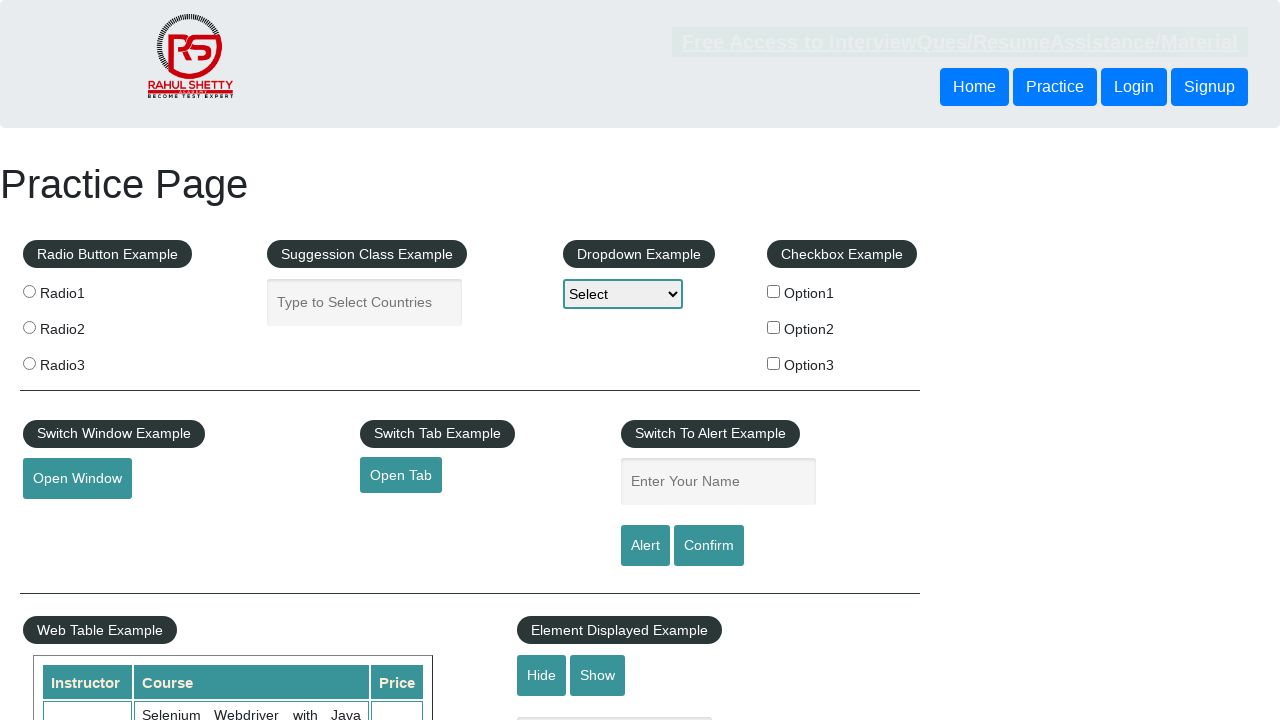

Scrolled down to footer section (2200px)
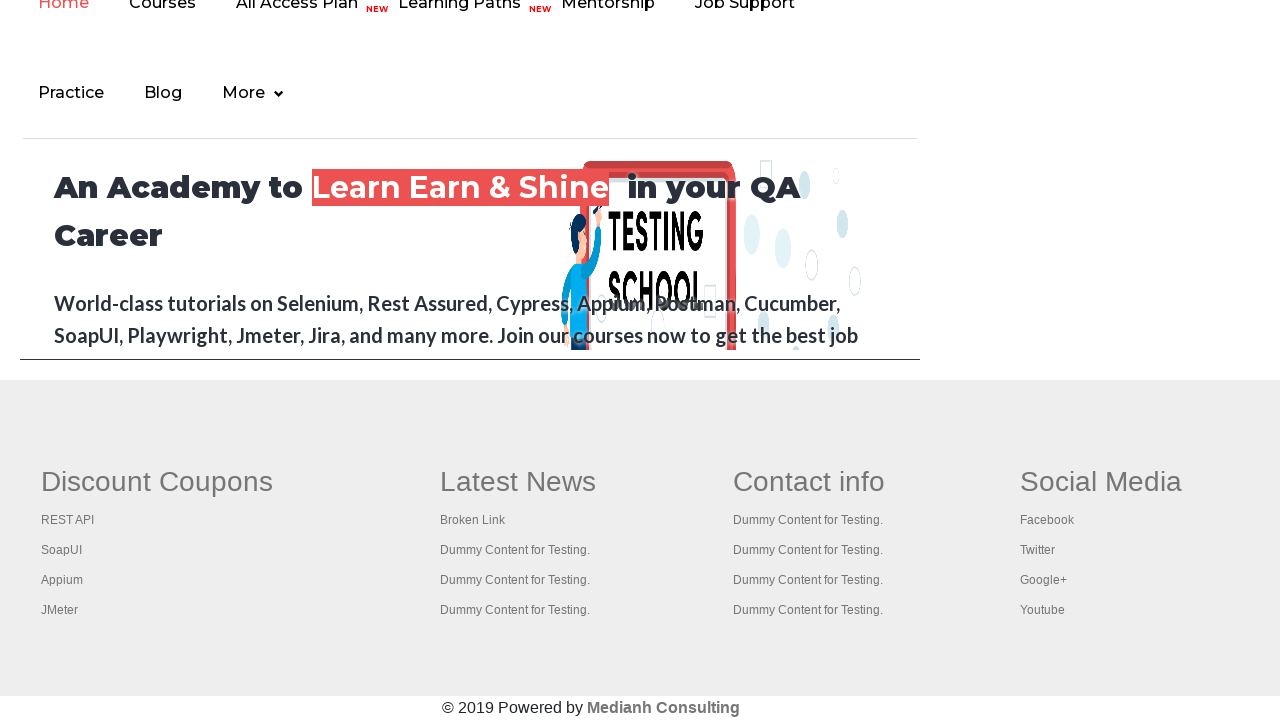

Footer links became visible
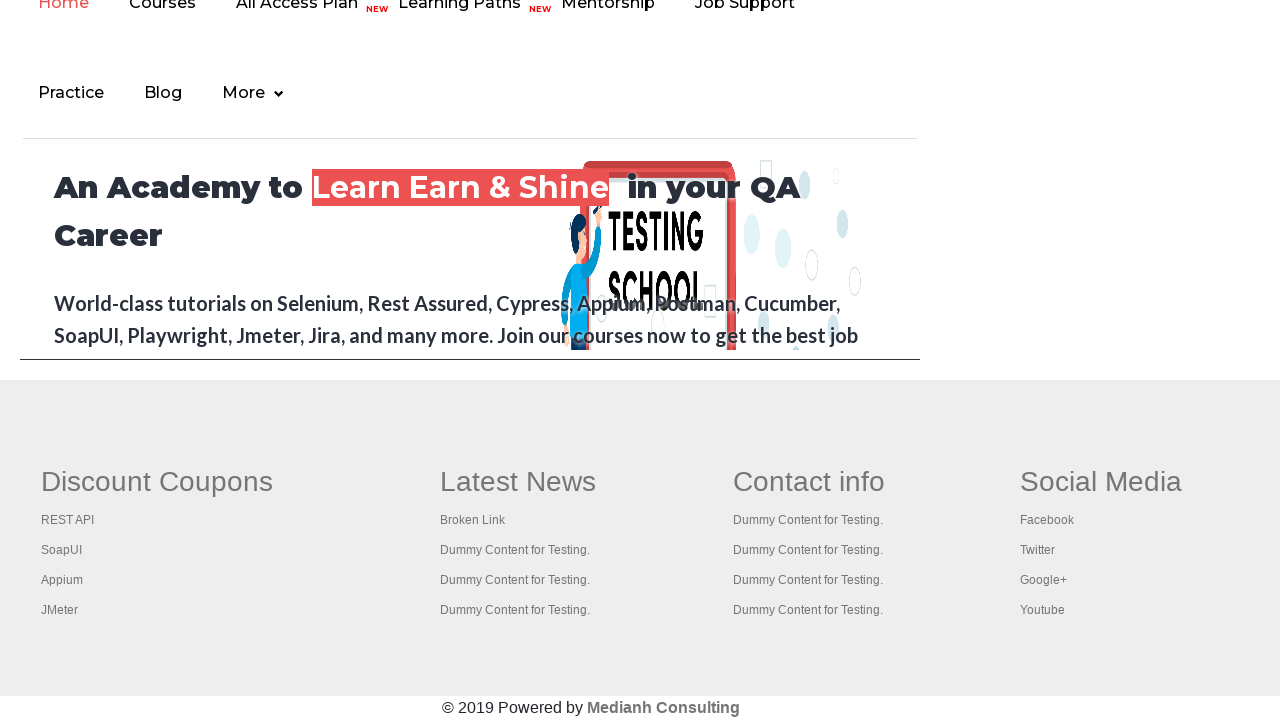

Found 20 footer links
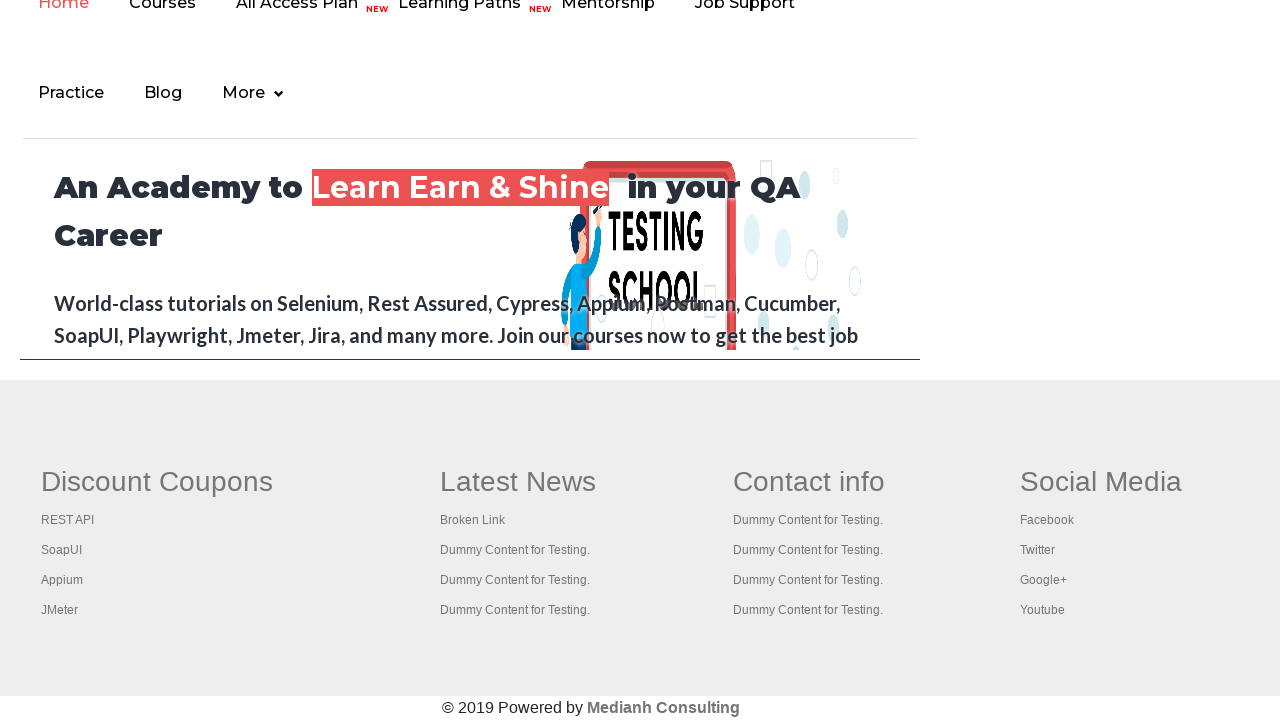

Verified that footer links are present
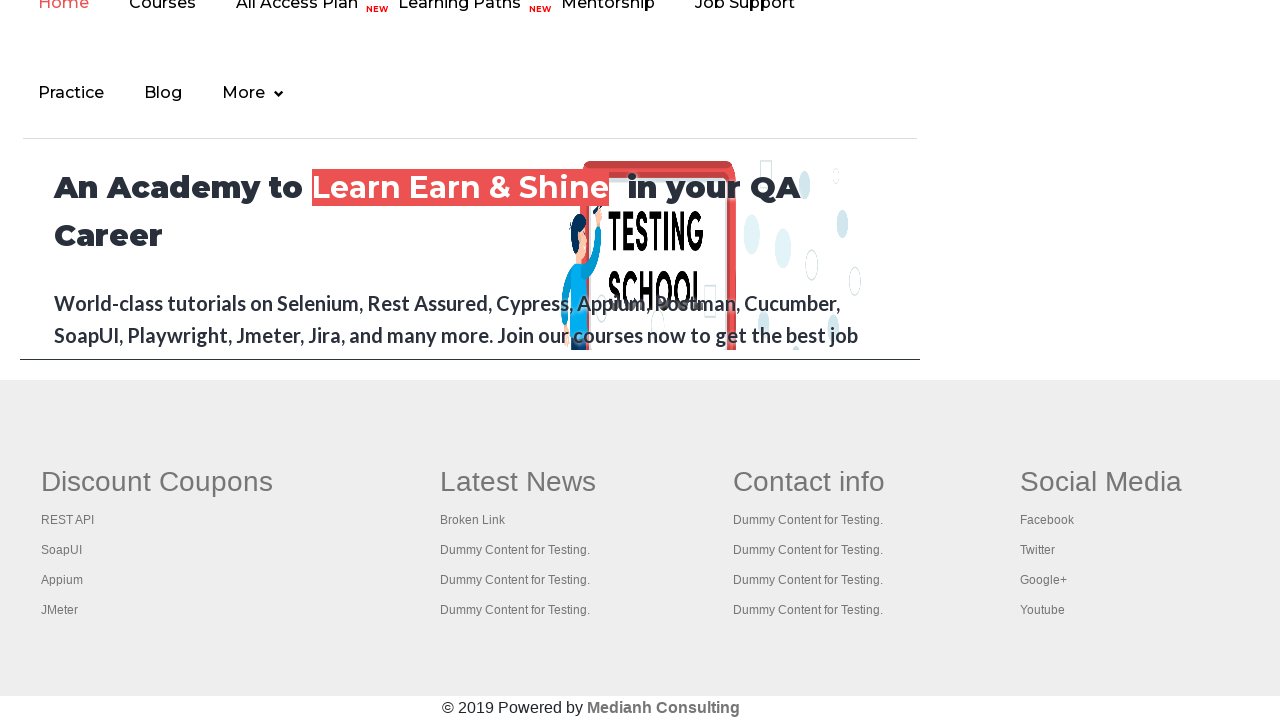

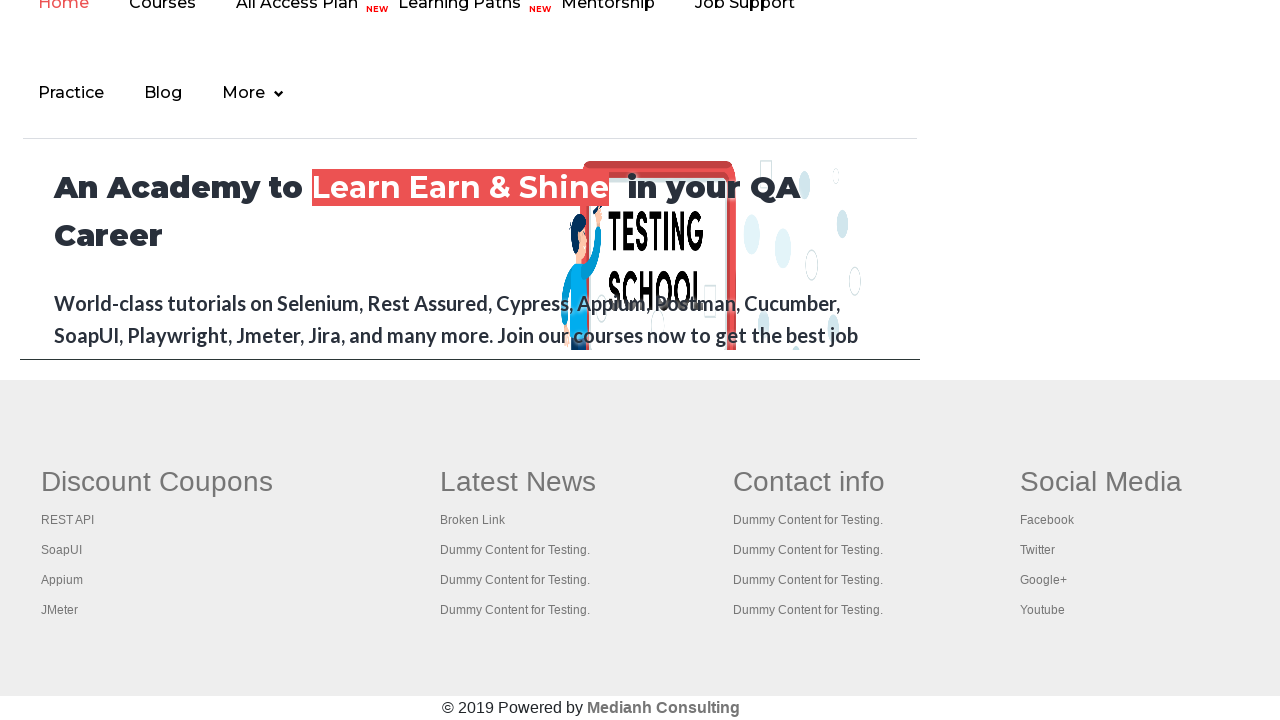